Tests radio button selection by clicking on different radio button options

Starting URL: https://demoqa.com/radio-button

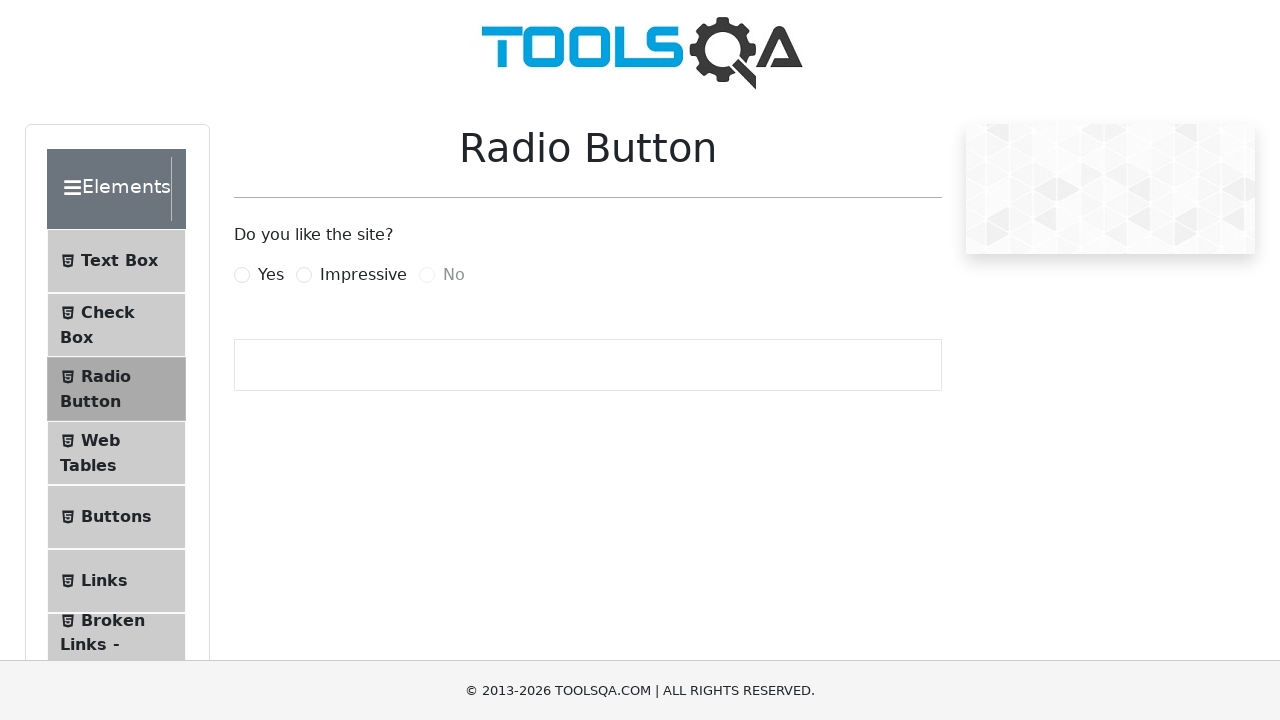

Clicked 'Yes' radio button at (271, 275) on label[for='yesRadio']
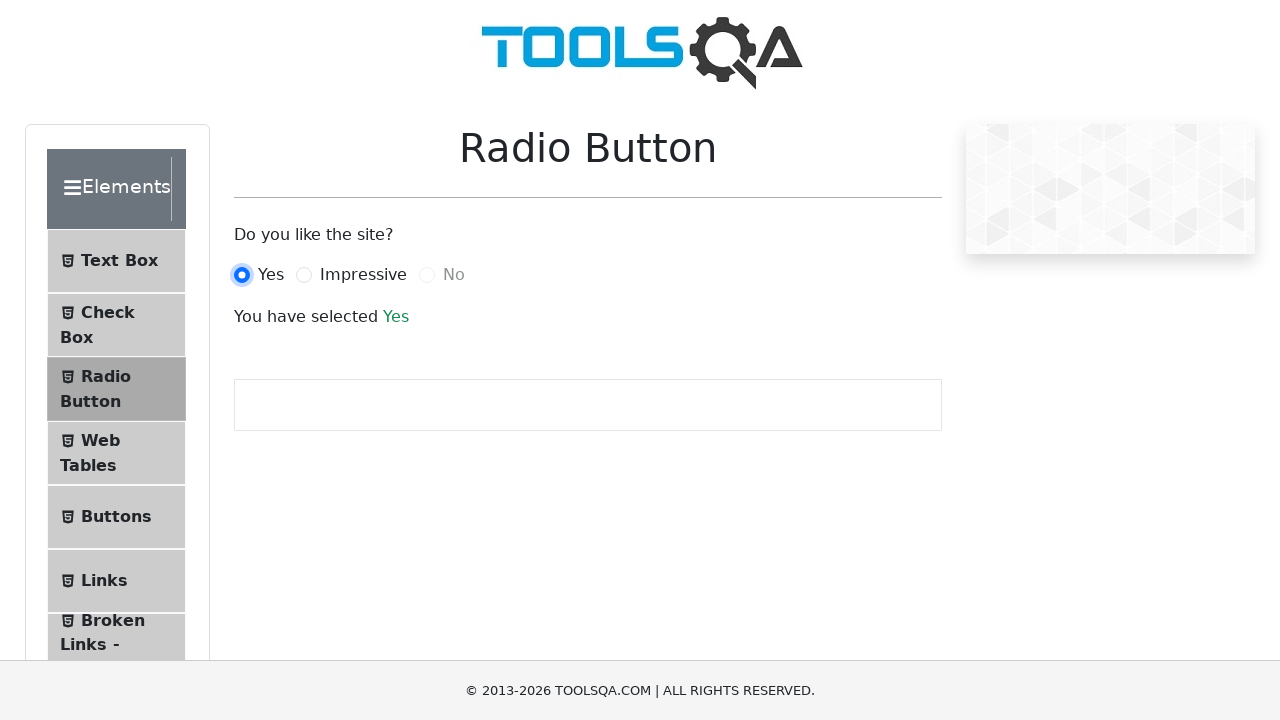

Clicked 'Impressive' radio button at (363, 275) on label[for='impressiveRadio']
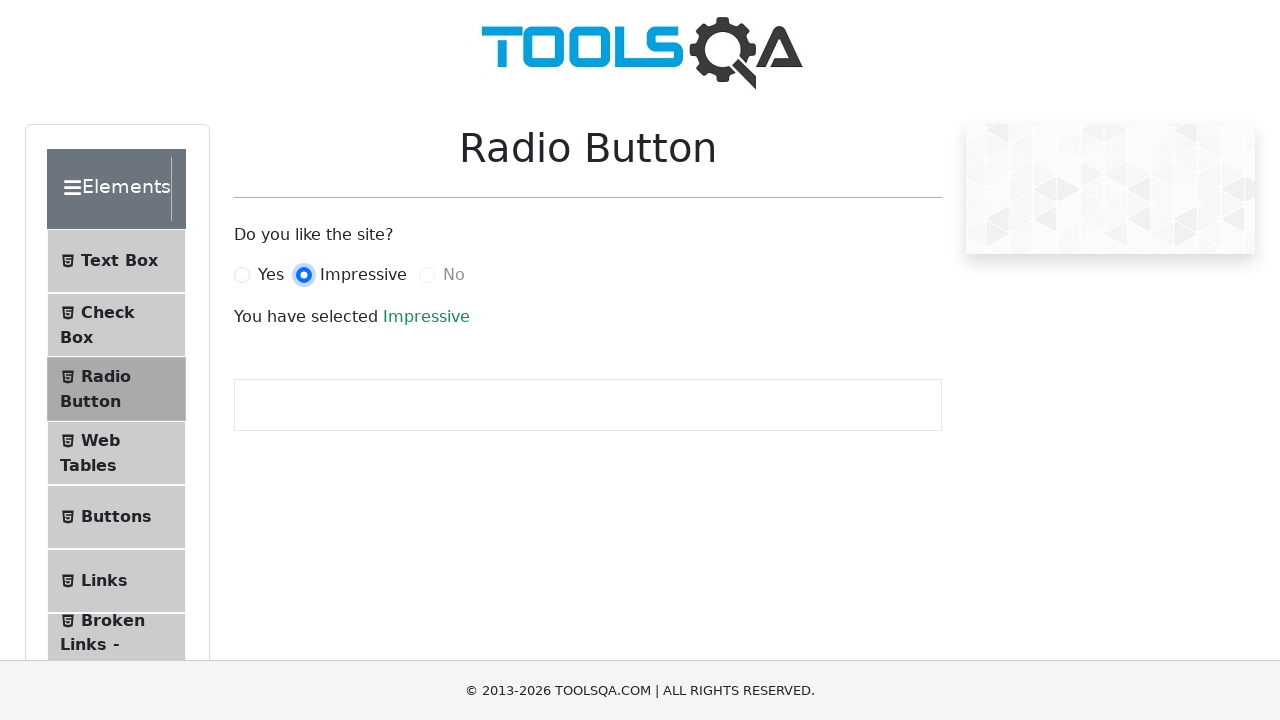

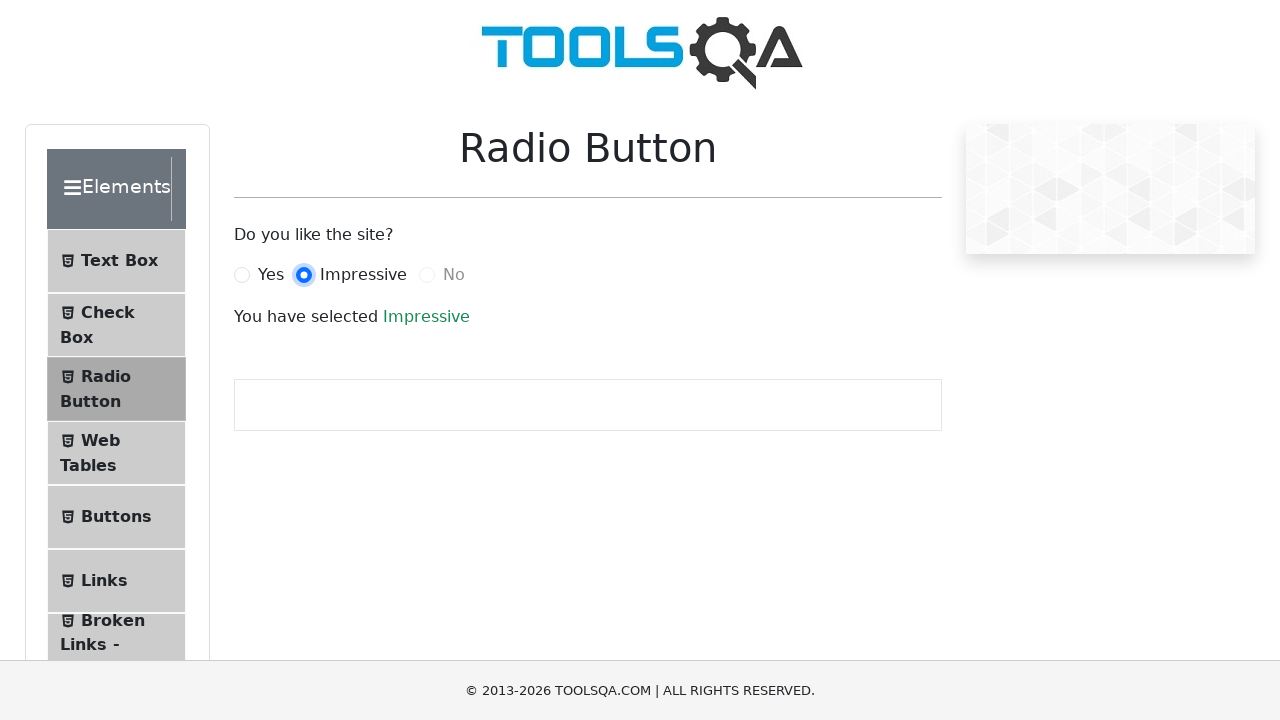